Tests JavaScript alert handling by triggering and accepting different types of alerts (simple alert, confirm dialog, and prompt dialog with text input)

Starting URL: https://testautomationpractice.blogspot.com/

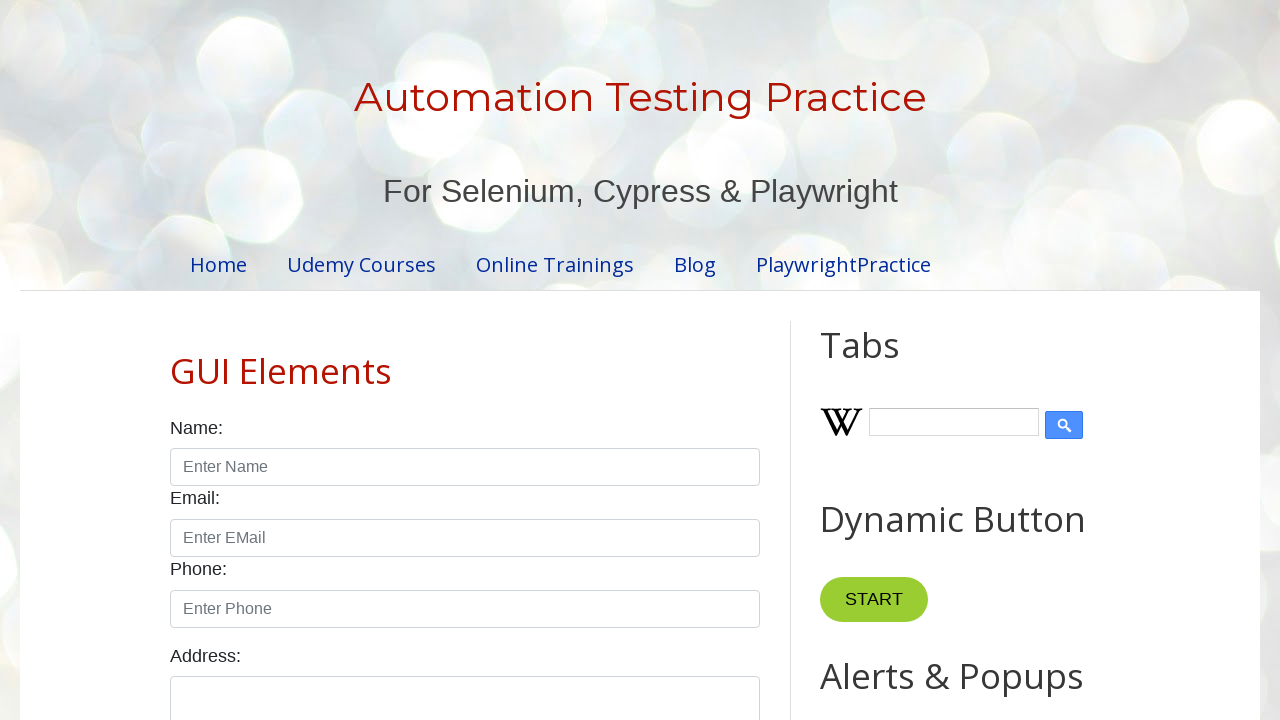

Clicked alert button to trigger simple alert at (888, 361) on xpath=//button[@id='alertBtn']
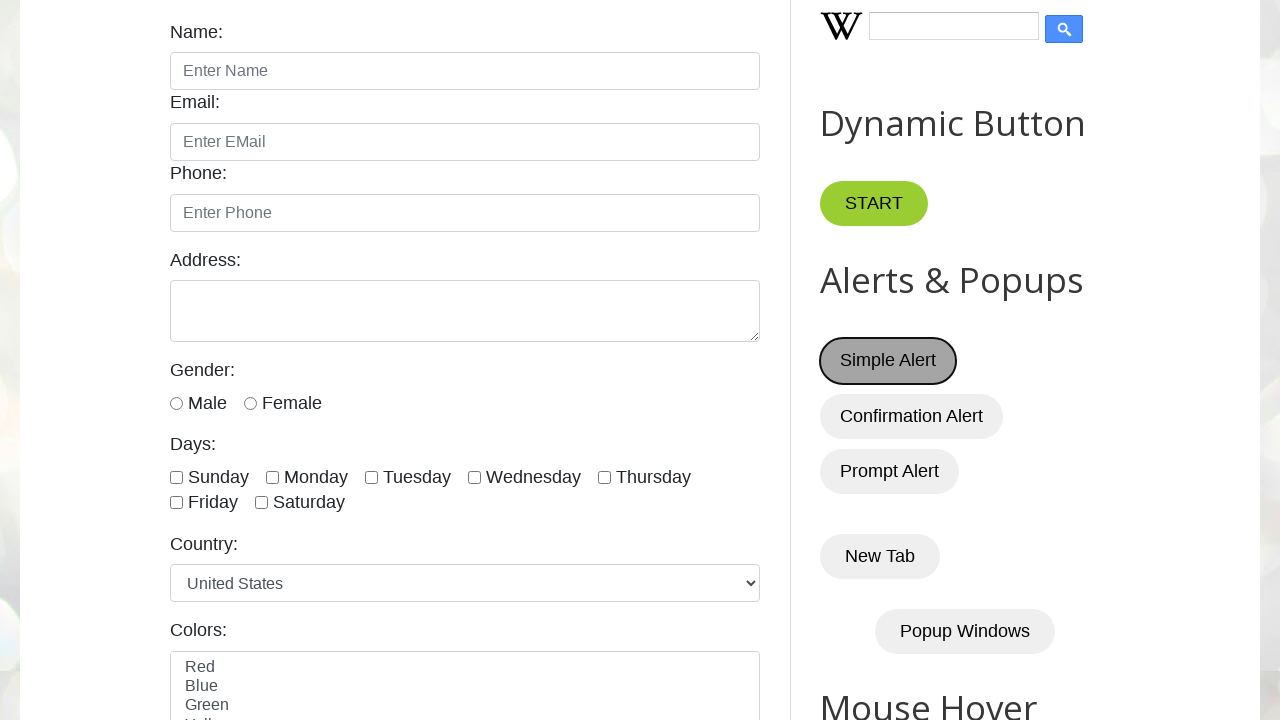

Set up dialog handler to accept alerts
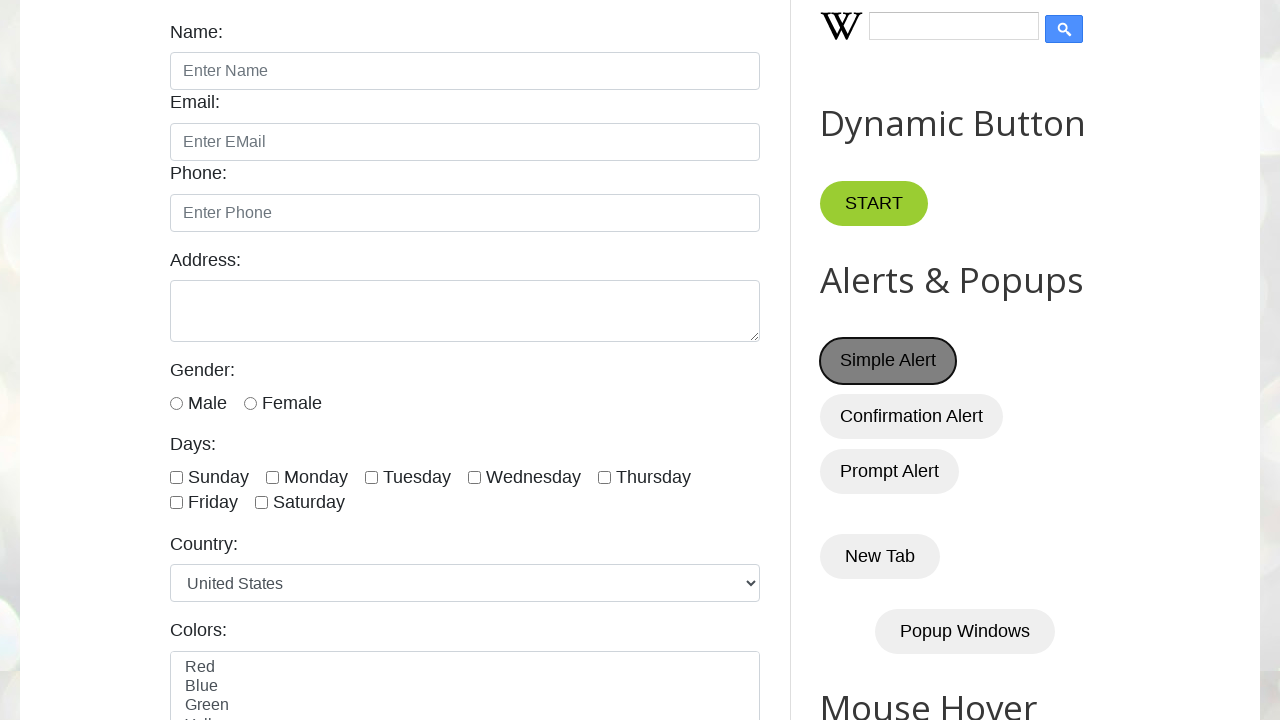

Clicked confirm button to trigger confirm dialog at (912, 416) on xpath=//button[@id='confirmBtn']
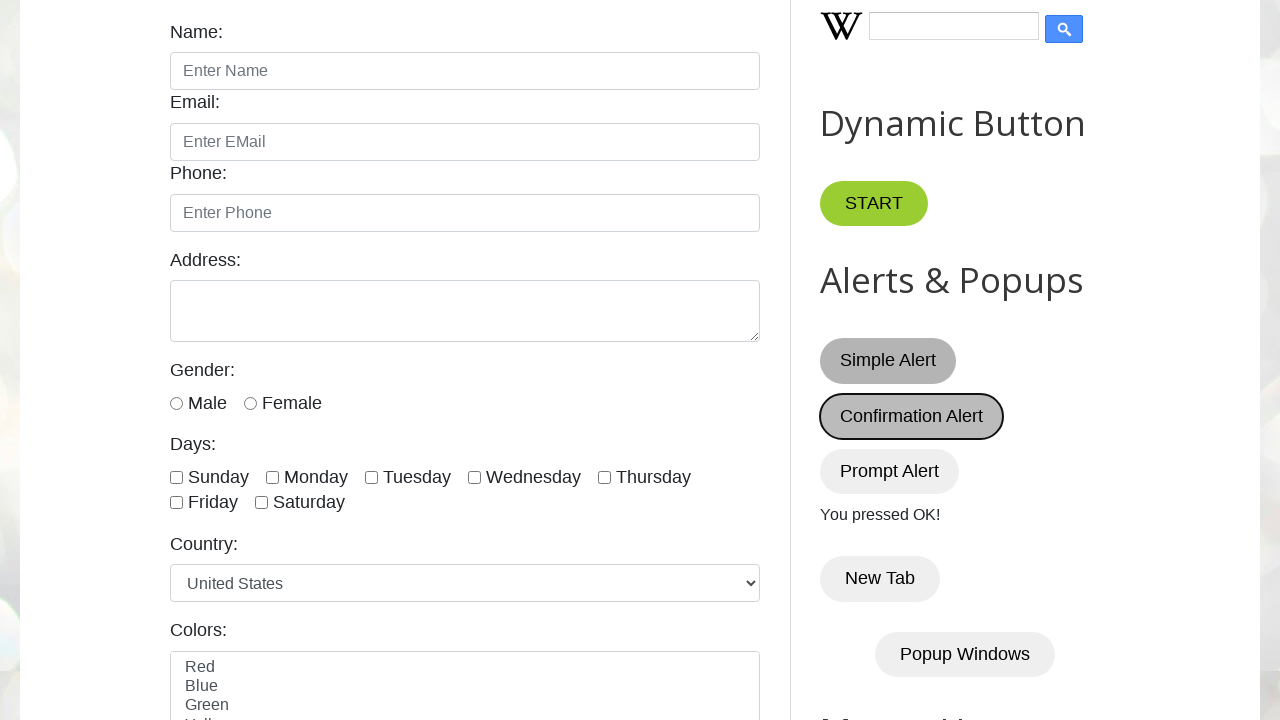

Set up one-time dialog handler for confirm dialog
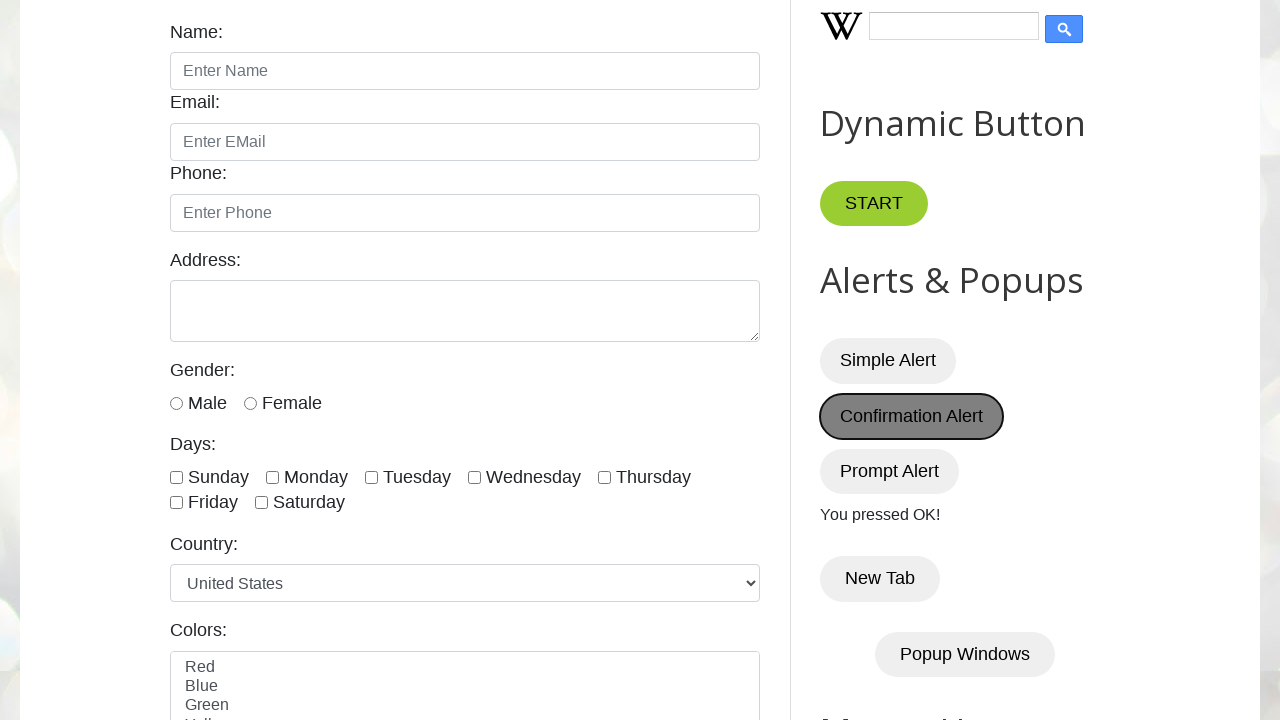

Clicked confirm button again and accepted the confirm dialog at (912, 416) on xpath=//button[@id='confirmBtn']
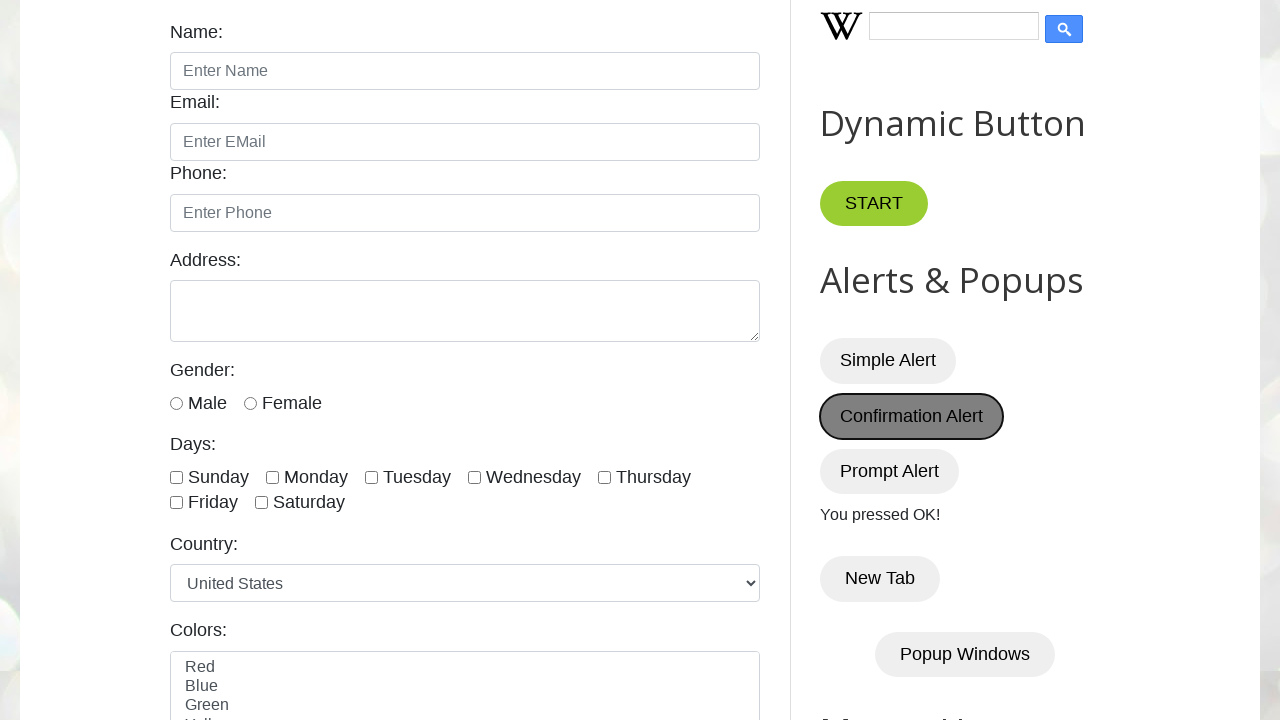

Set up one-time dialog handler for prompt dialog with text input
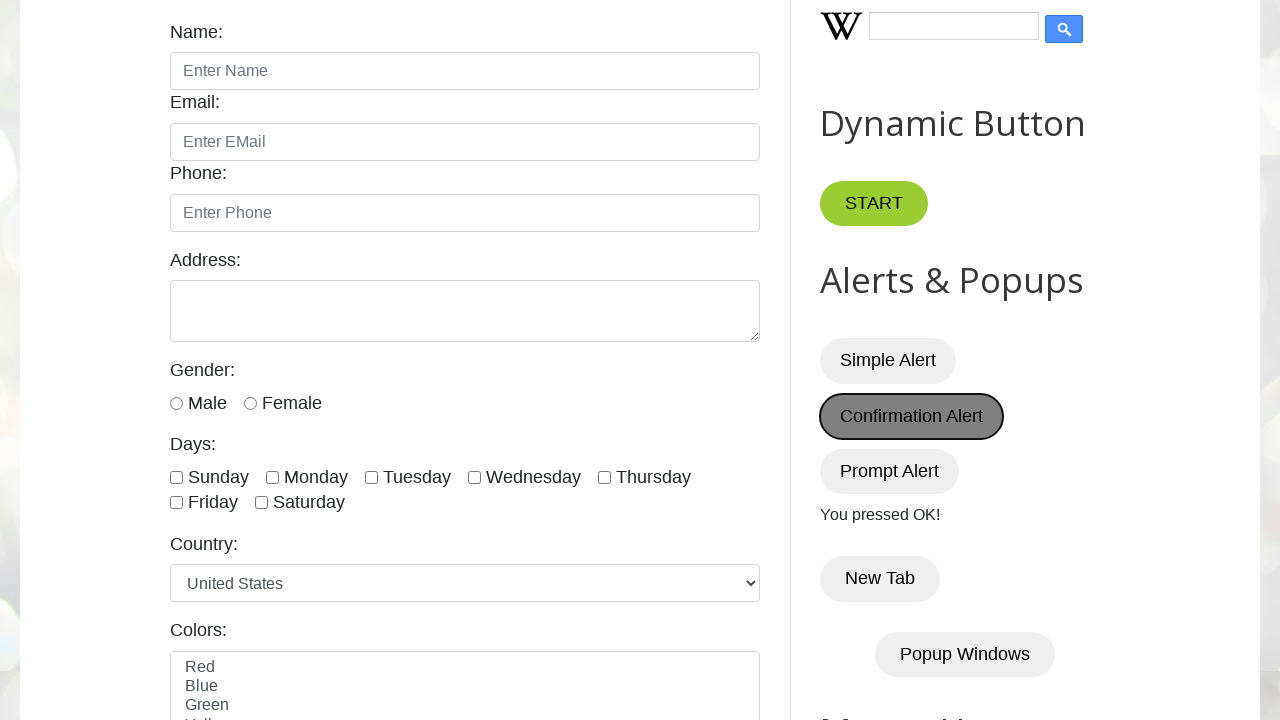

Clicked prompt button and accepted with text 'Hello, How are you?' at (890, 471) on xpath=//button[@id='promptBtn']
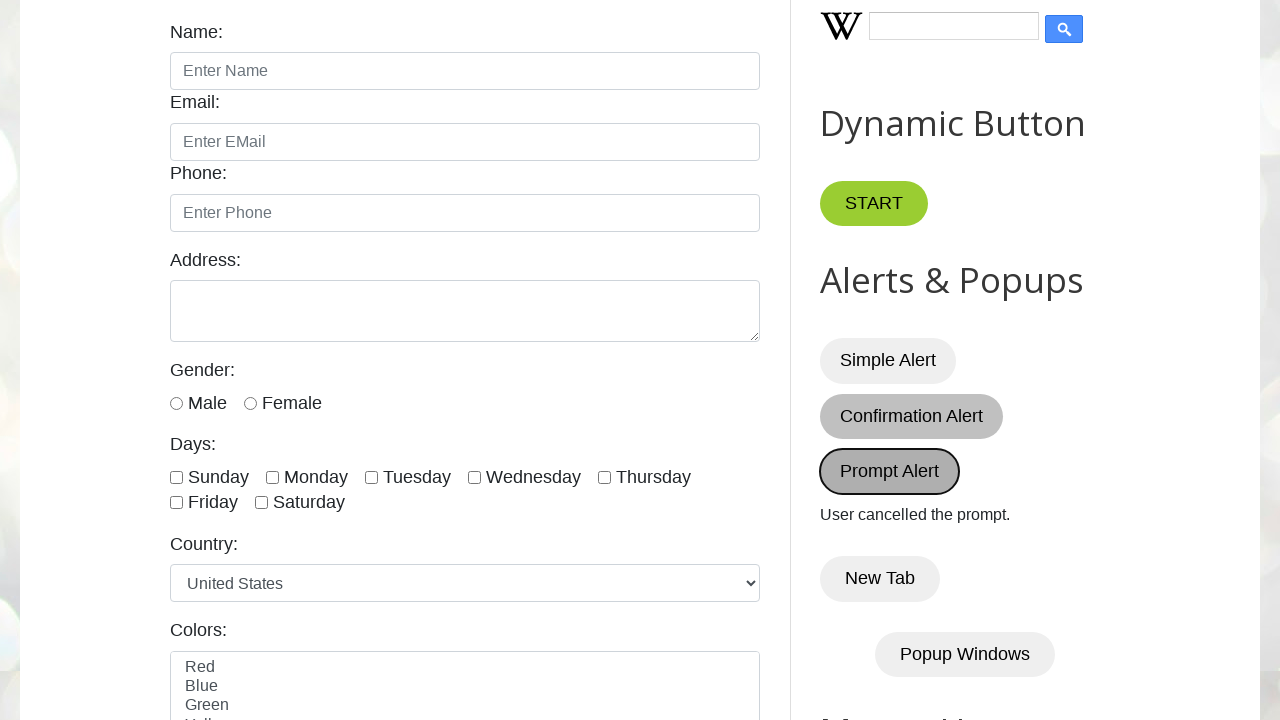

Waited 2 seconds for dialog handling to complete
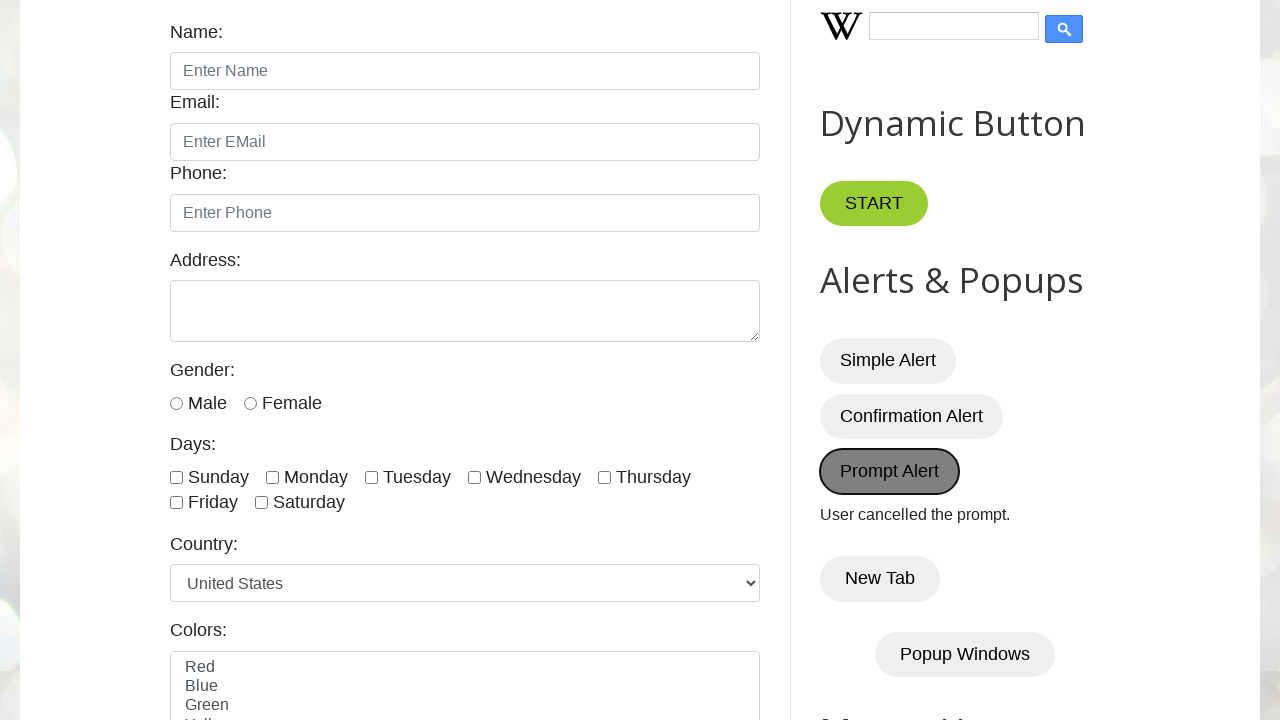

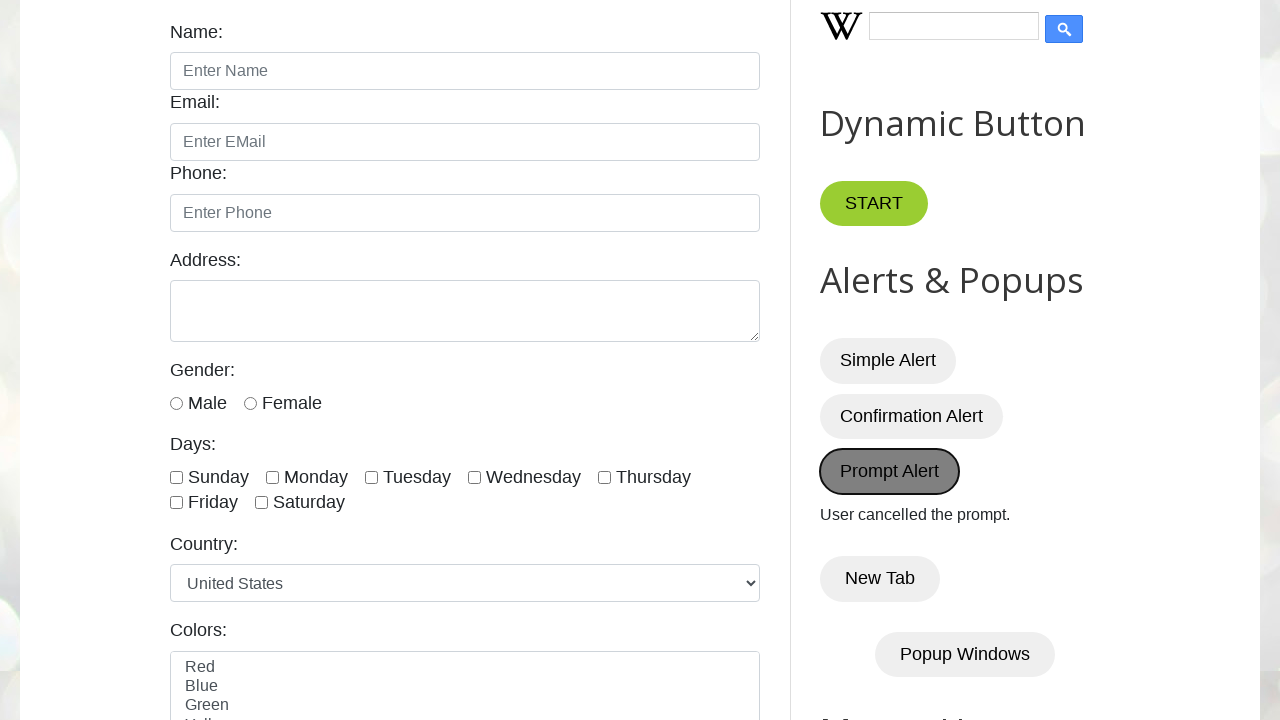